Tests a basic form by filling in first name, last name, and email fields, then submitting the form and verifying the entered values are displayed correctly.

Starting URL: https://qbek.github.io/selenium-exercises/pl/basic_form.html

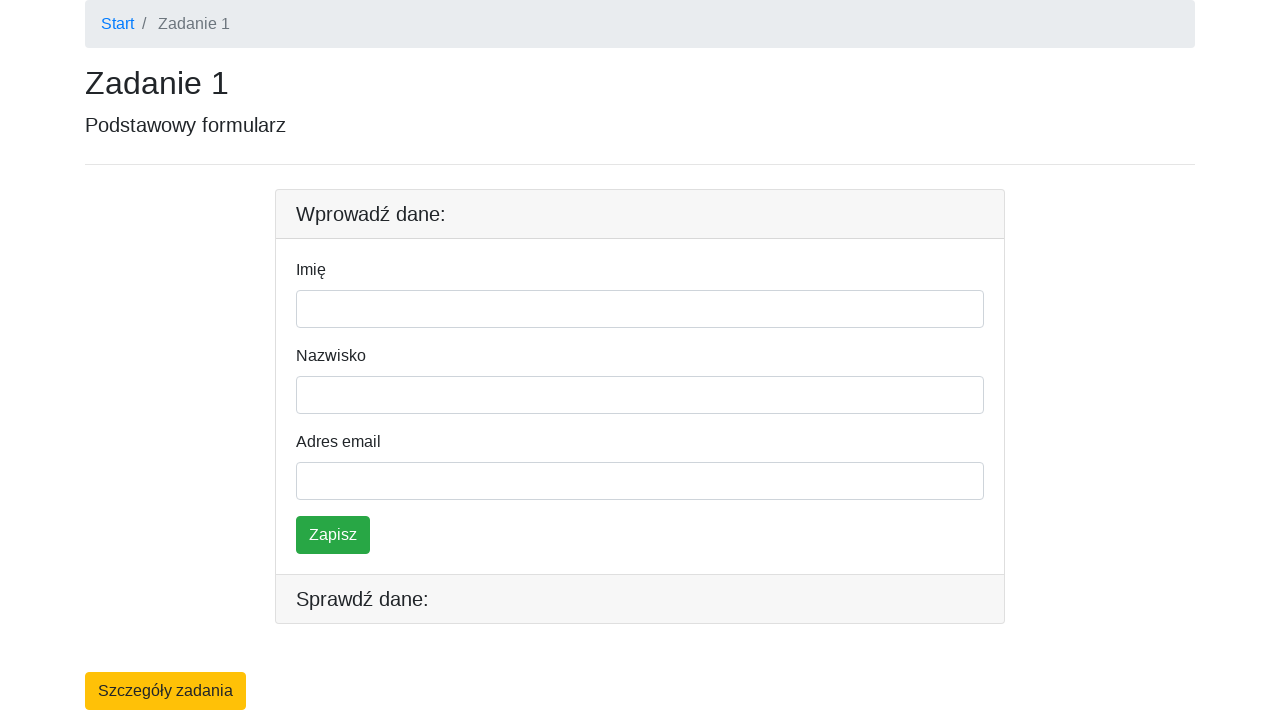

Filled first name field with 'Kuba' on #firstname
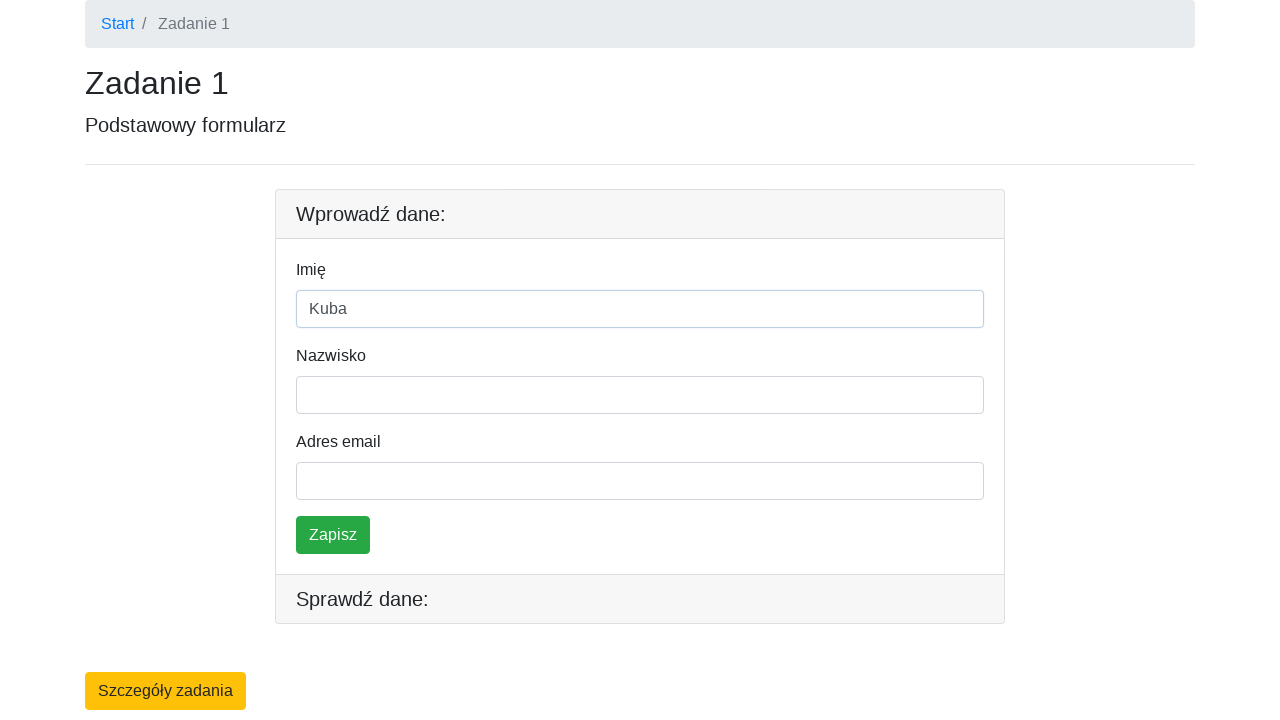

Filled last name field with 'Szewczyk' on #lastname
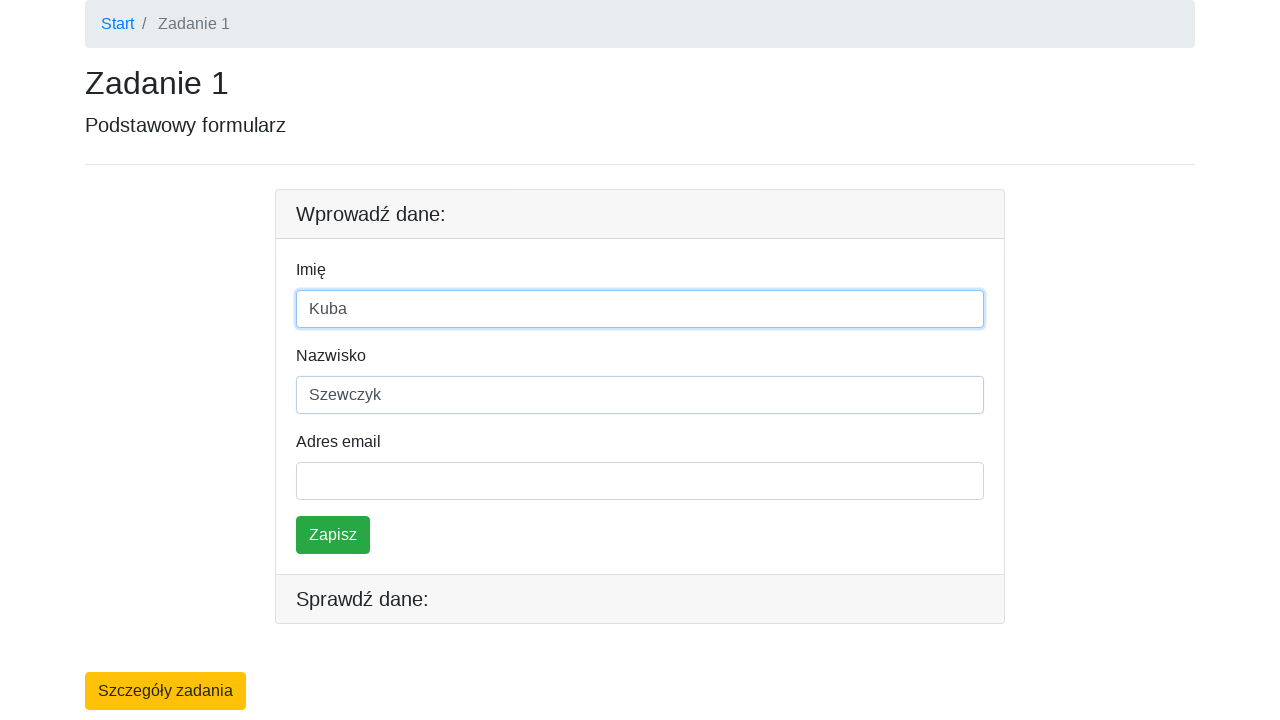

Filled email field with 'kuba@szewczyk.com' on #email
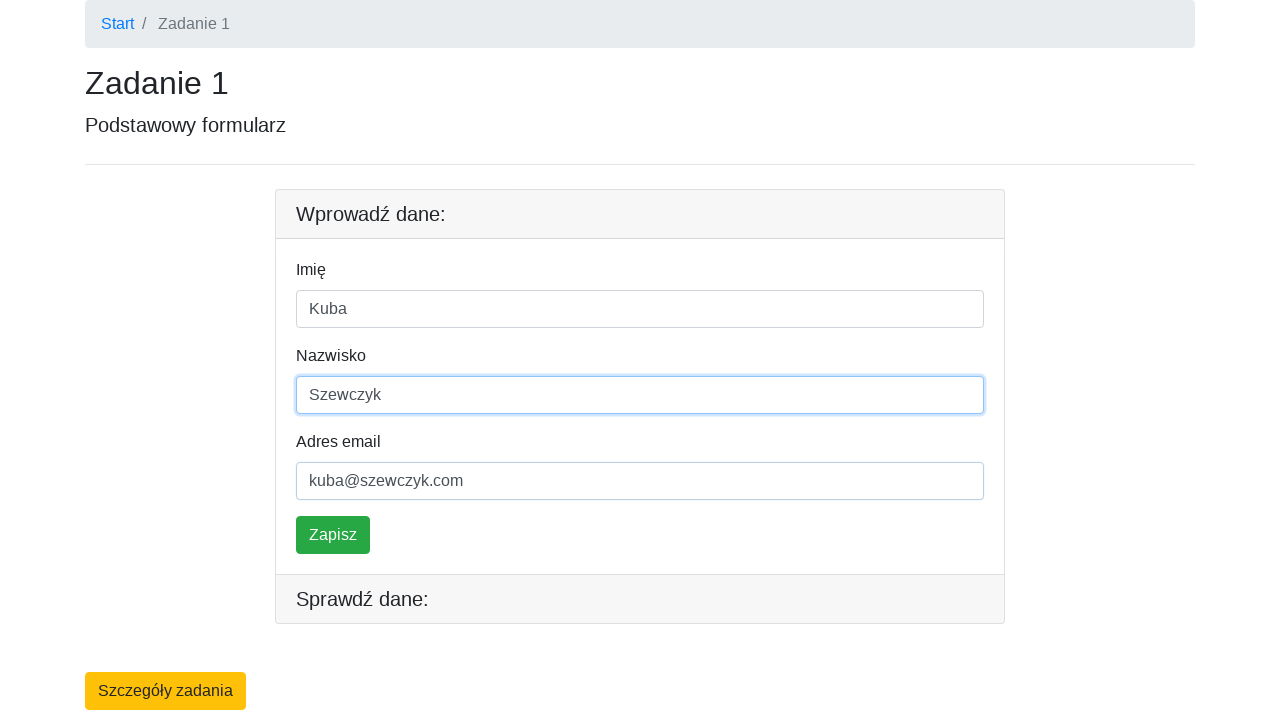

Pressed Enter to submit the form on #email
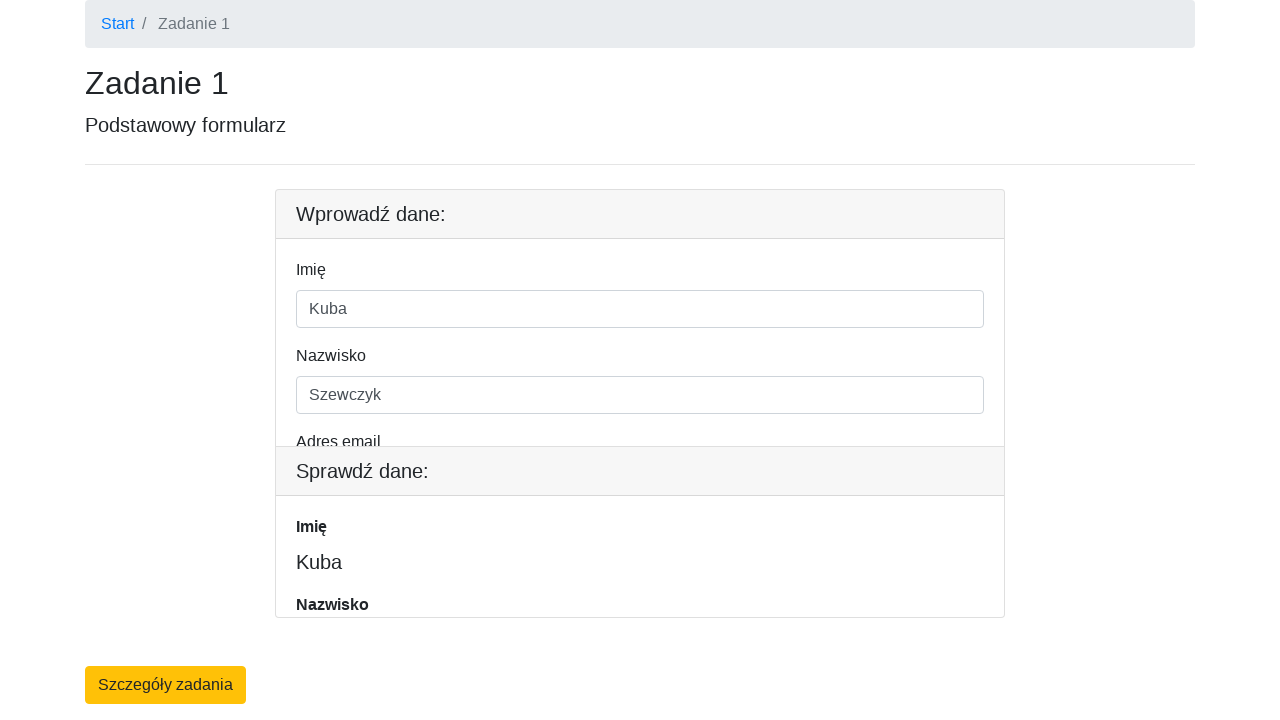

Form submission successful - confirmation element loaded
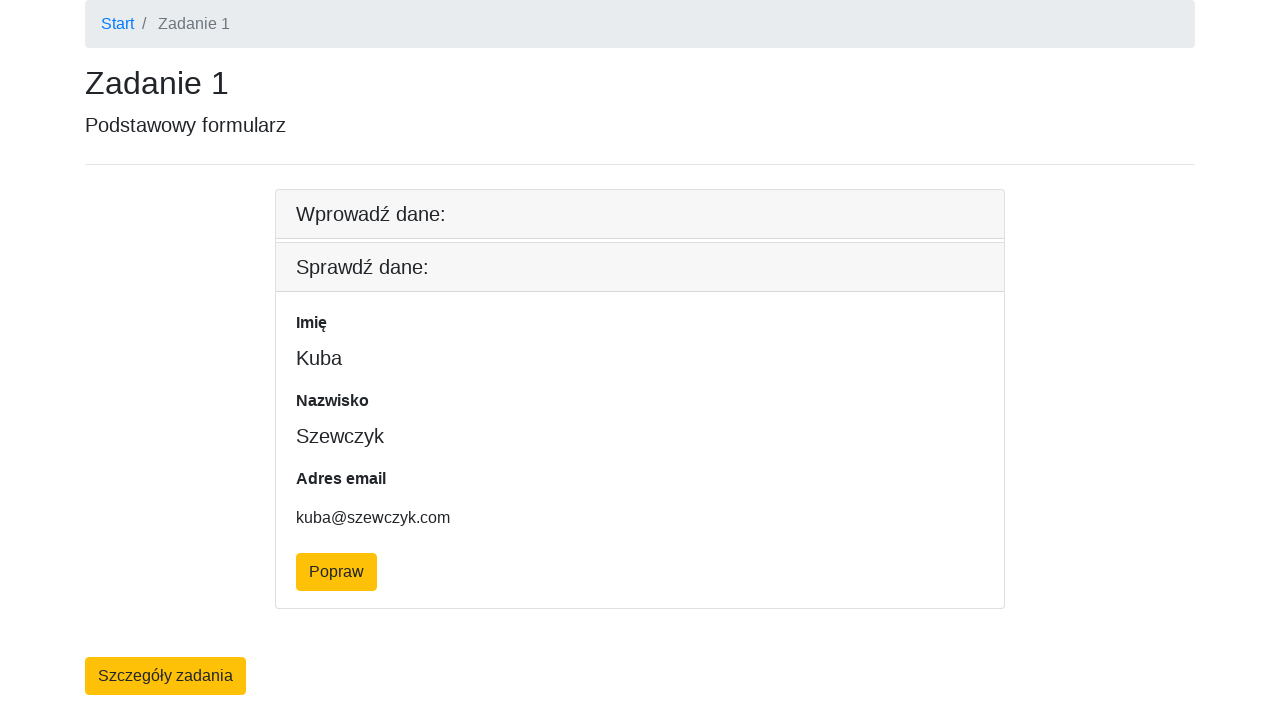

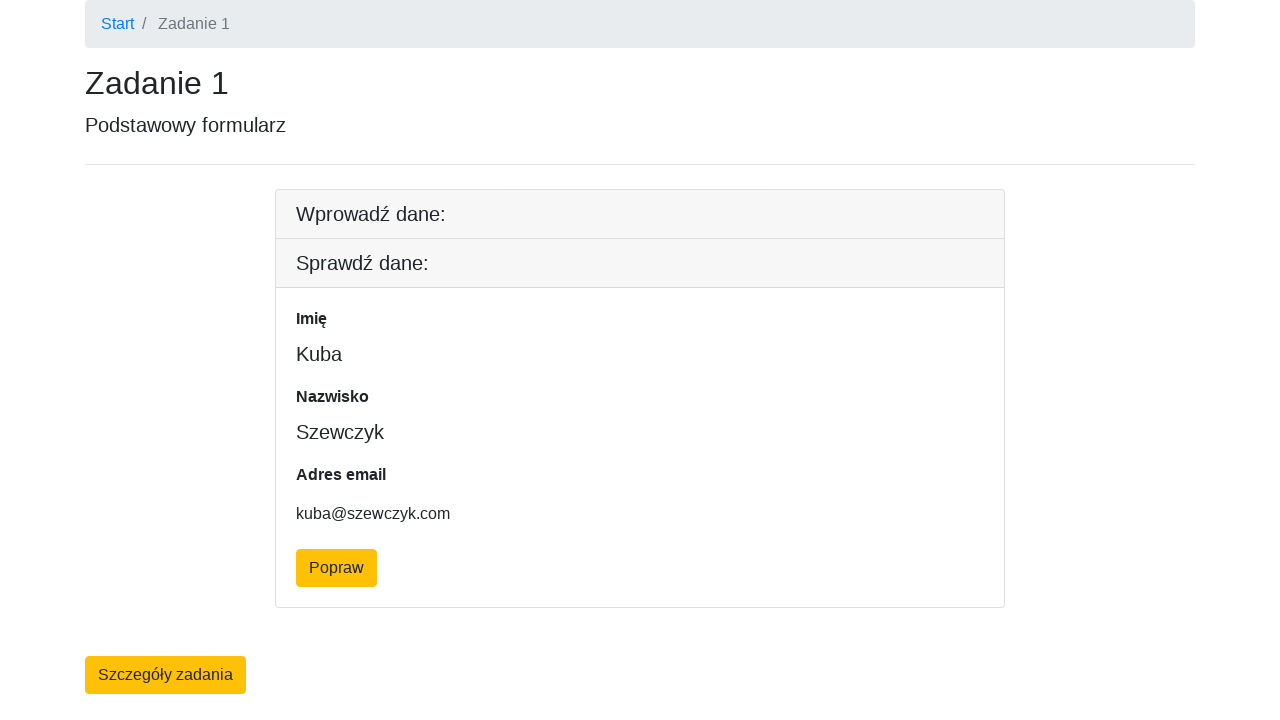